Opens the Widgets page from the main DemoQA homepage by clicking on the fourth category card

Starting URL: https://demoqa.com/

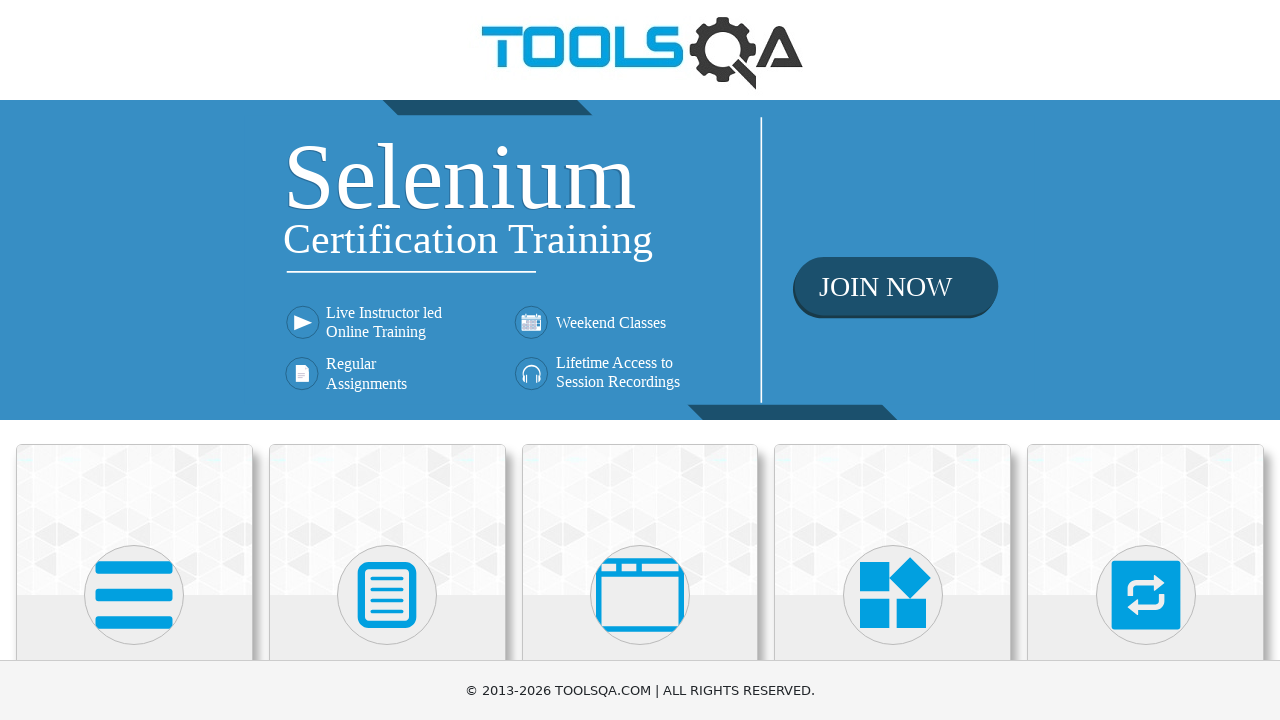

Clicked on the fourth category card (Widgets) from the DemoQA homepage at (893, 595) on (//div[@class='avatar mx-auto white'])[4]
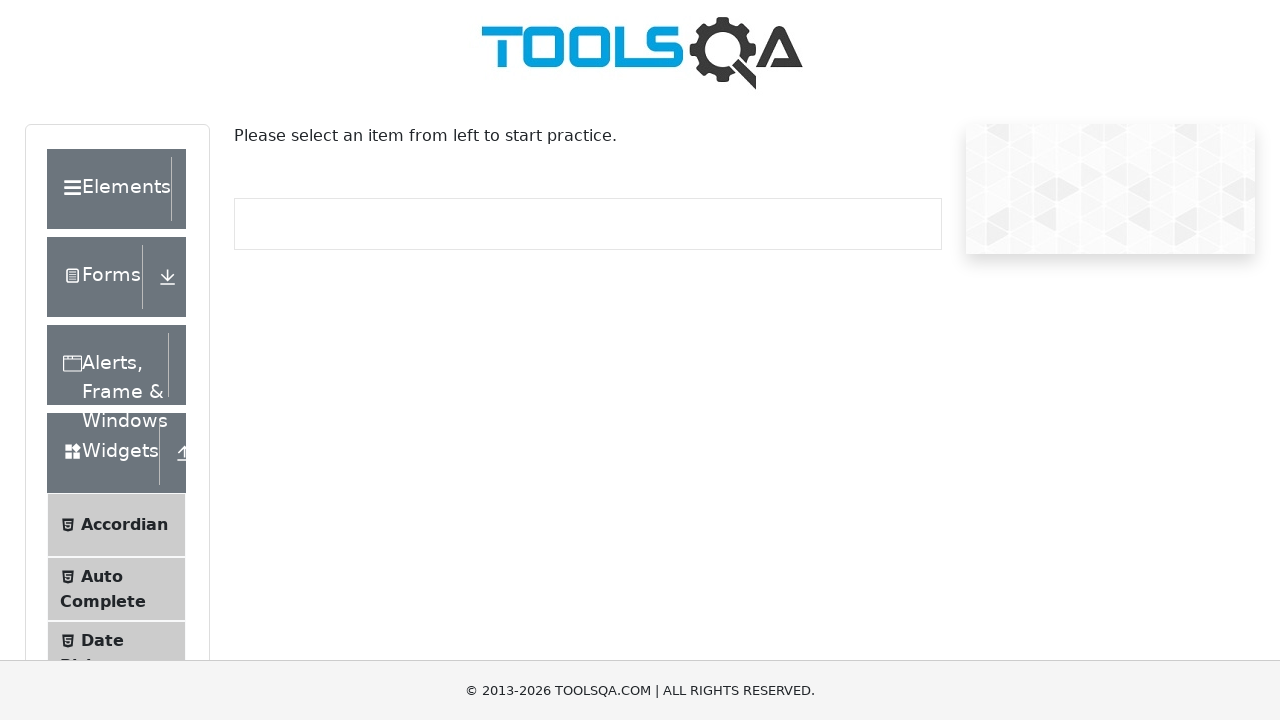

Widgets page loaded successfully
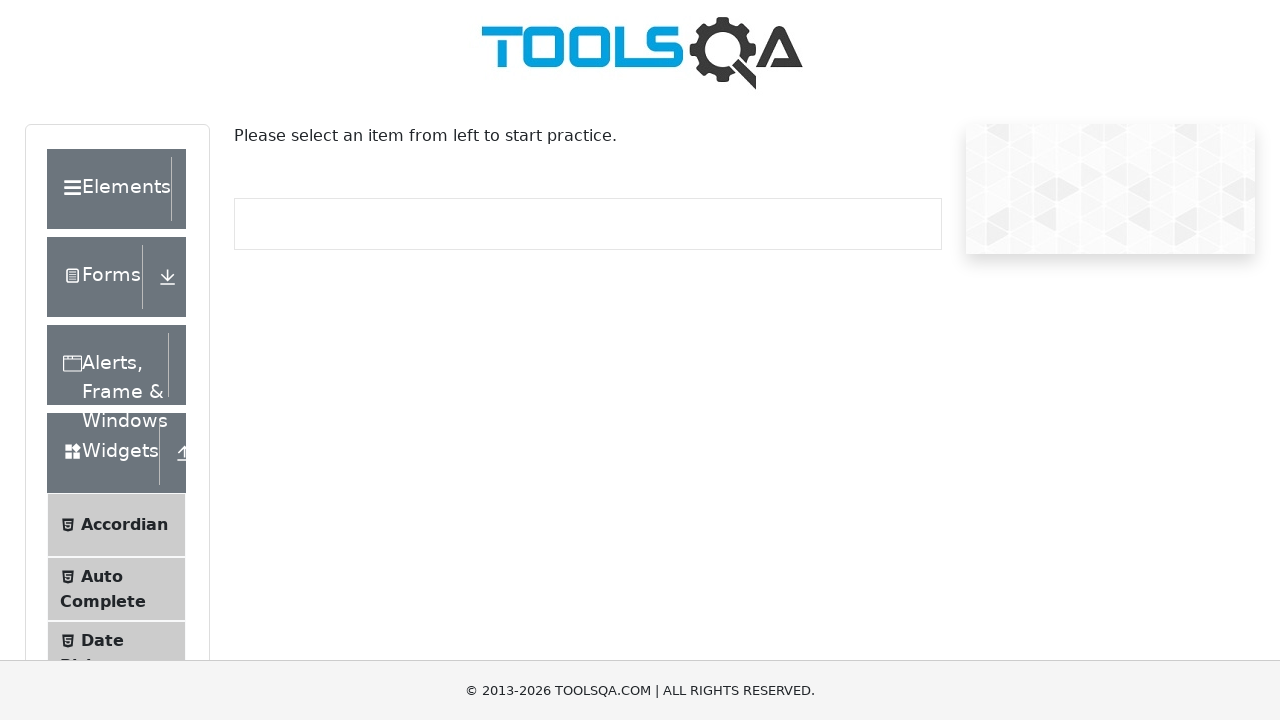

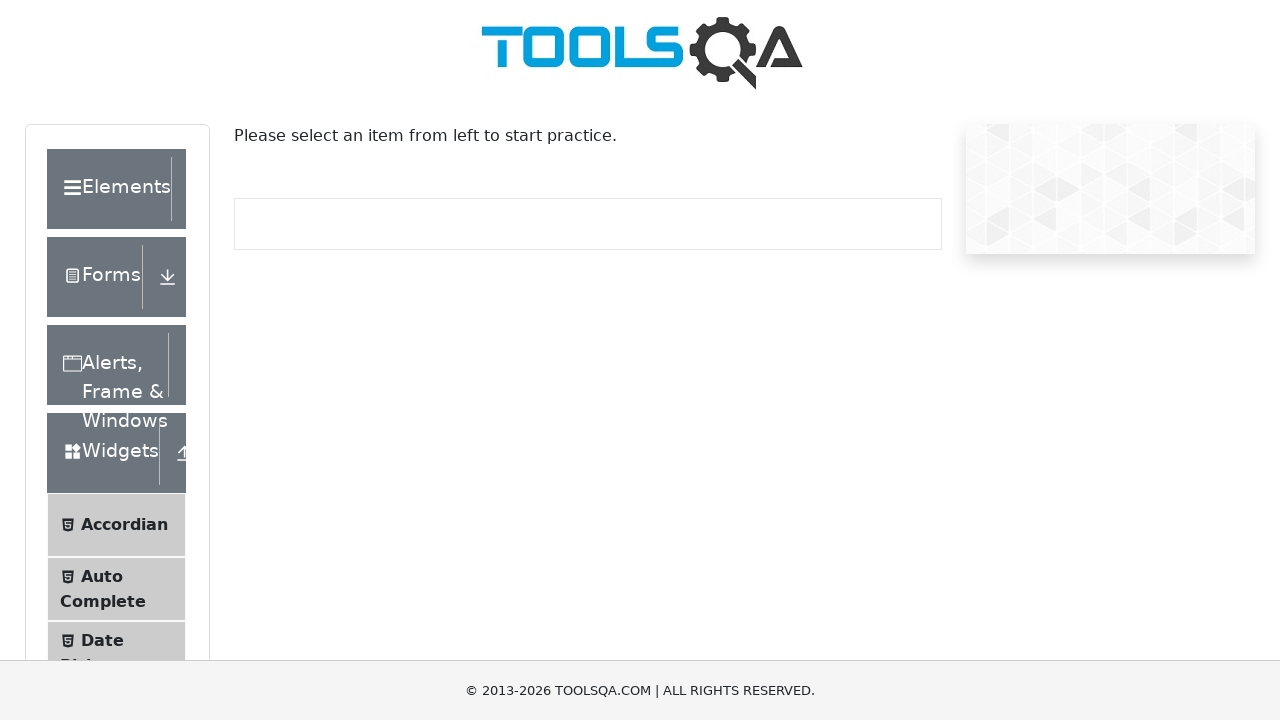